Navigates to a test automation practice site and scrolls down the page by 800 pixels using JavaScript execution.

Starting URL: https://testautomationpractice.blogspot.com/

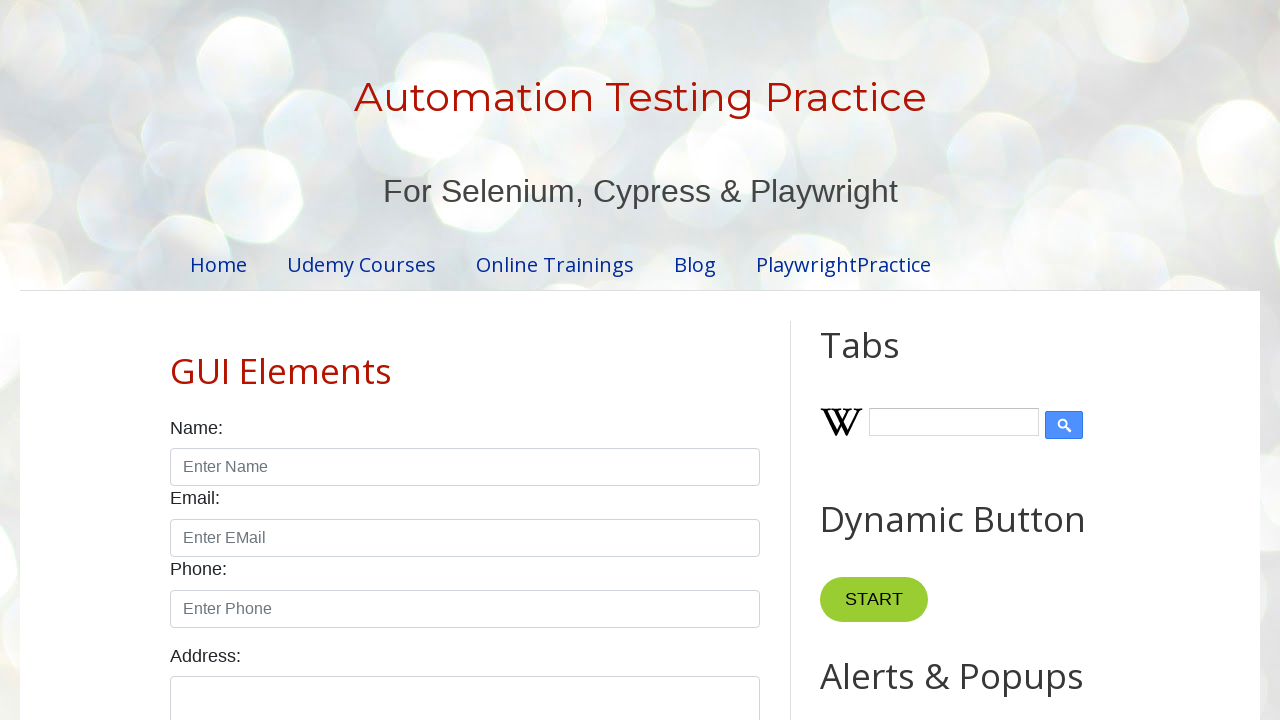

Navigated to test automation practice site
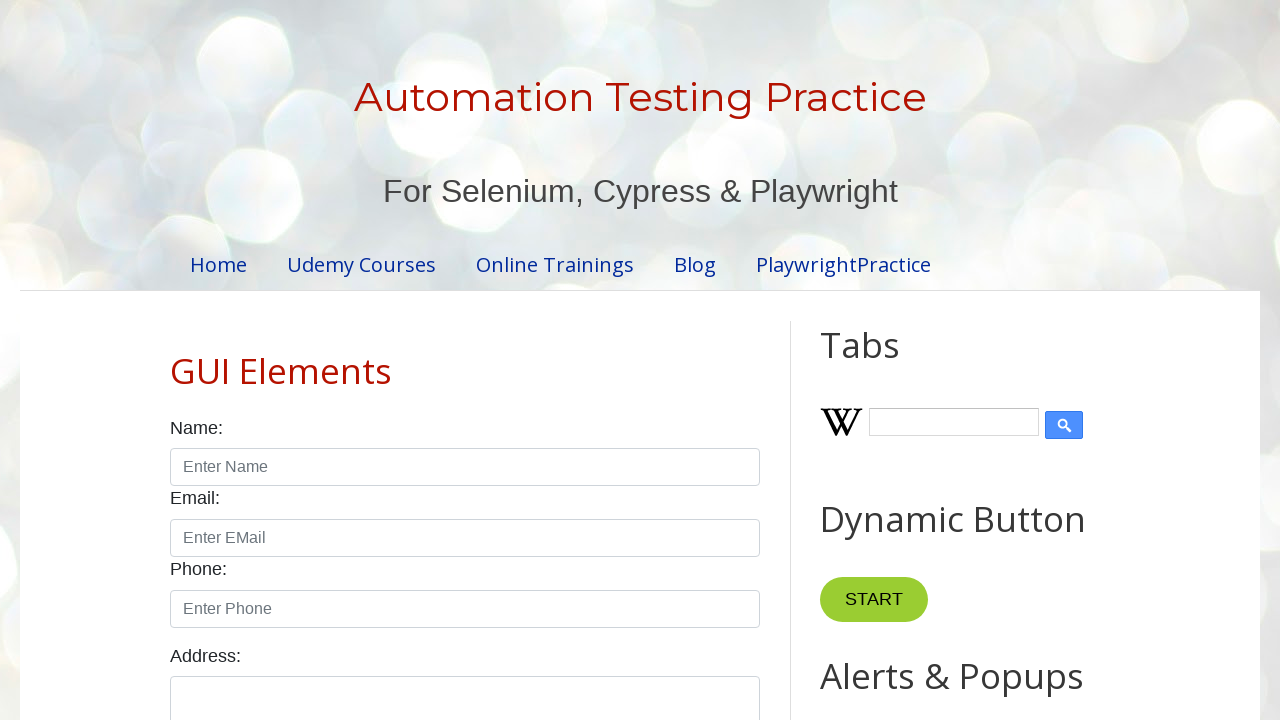

Scrolled down the page by 800 pixels using JavaScript execution
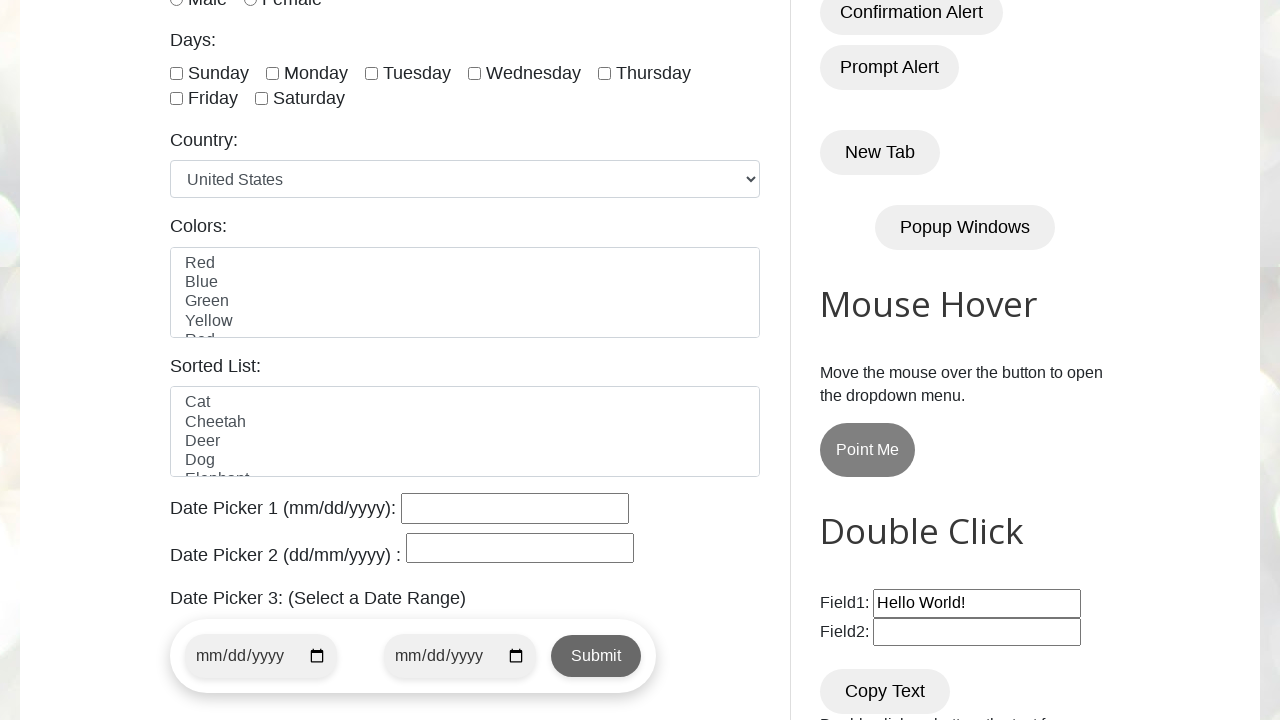

Waited 2 seconds for scroll to complete
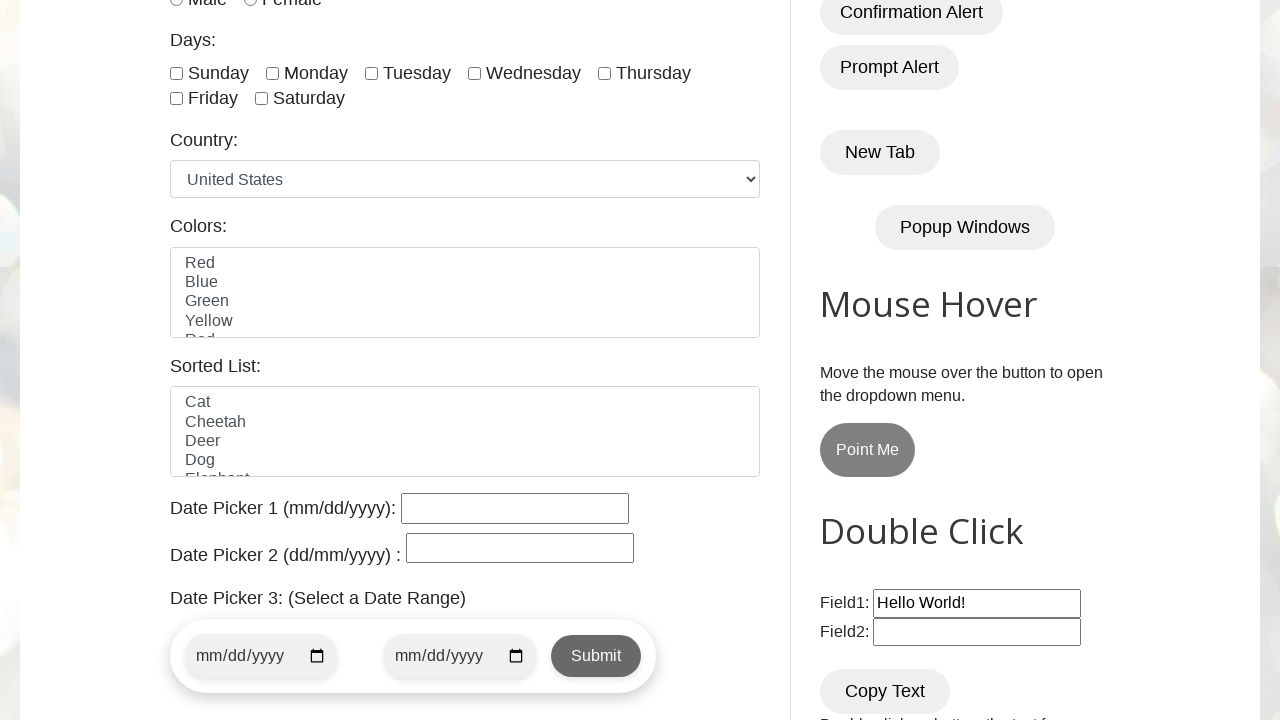

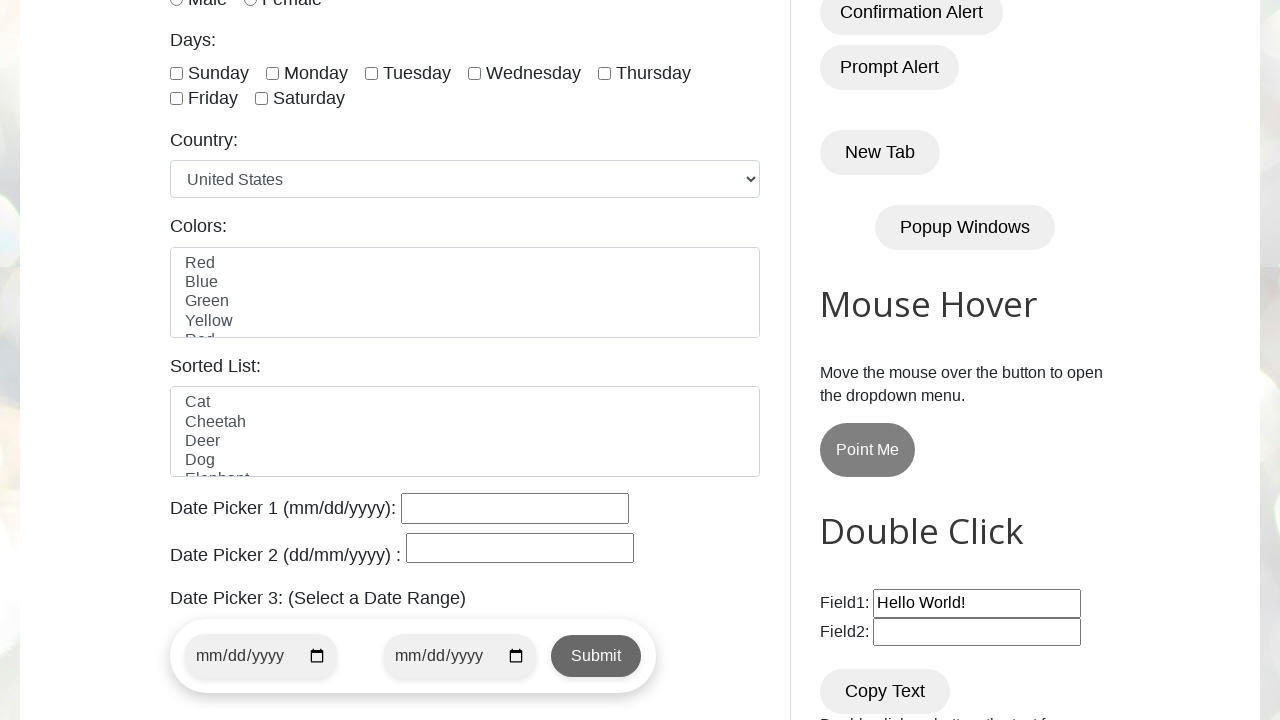